Tests the bestsellers collection page by waiting for products to load and performing infinite scroll to load all available products, then verifying product items are displayed.

Starting URL: https://betterhomeapp.com/collections/bestsellers/

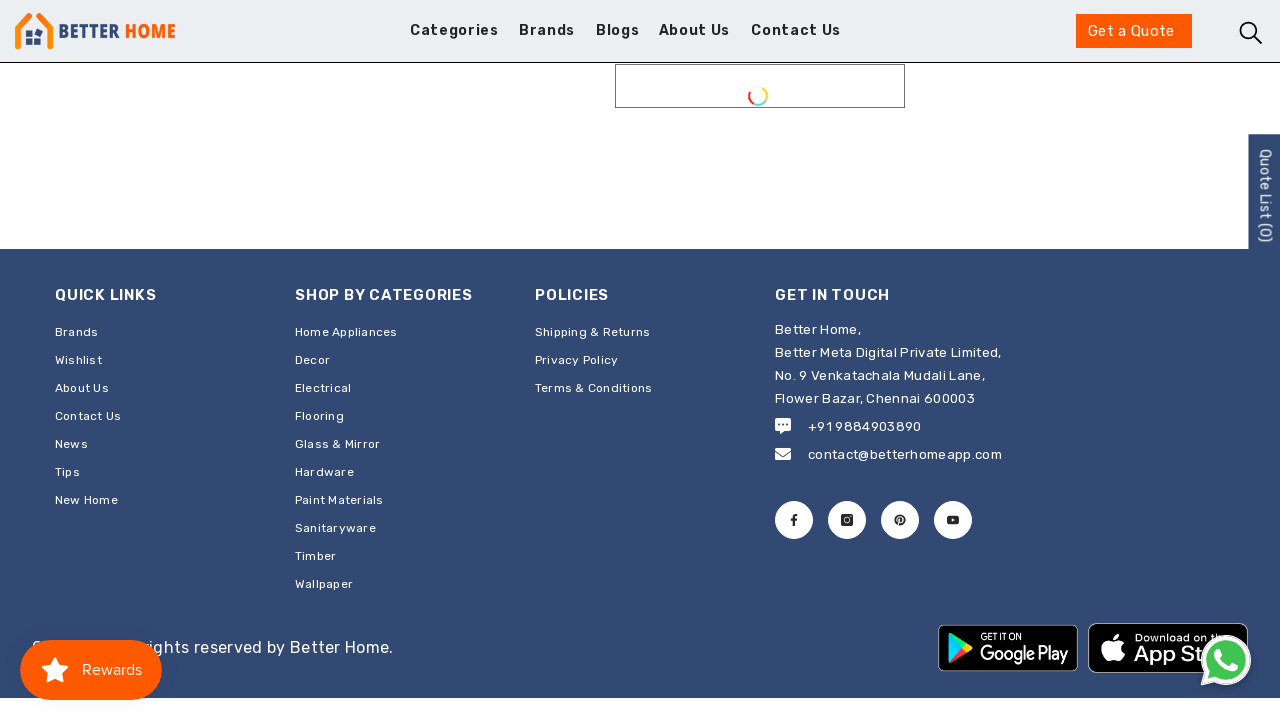

Waited for collection container to load
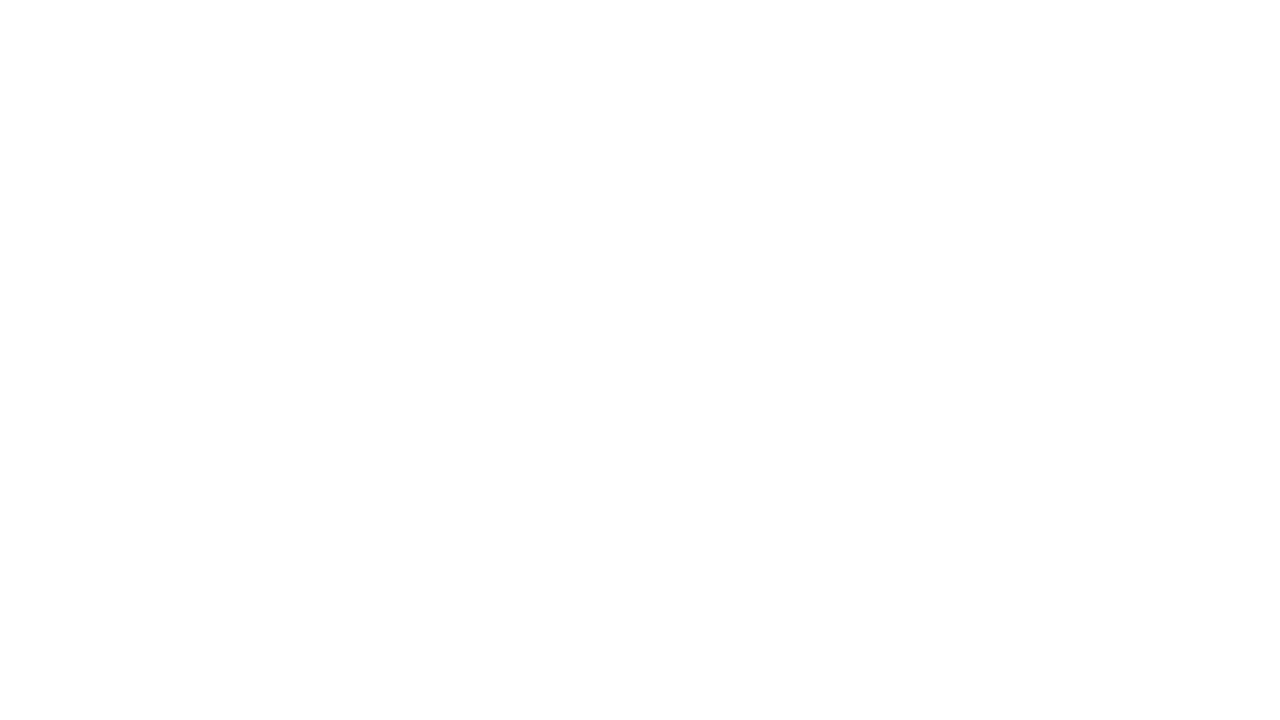

Got initial page scroll height
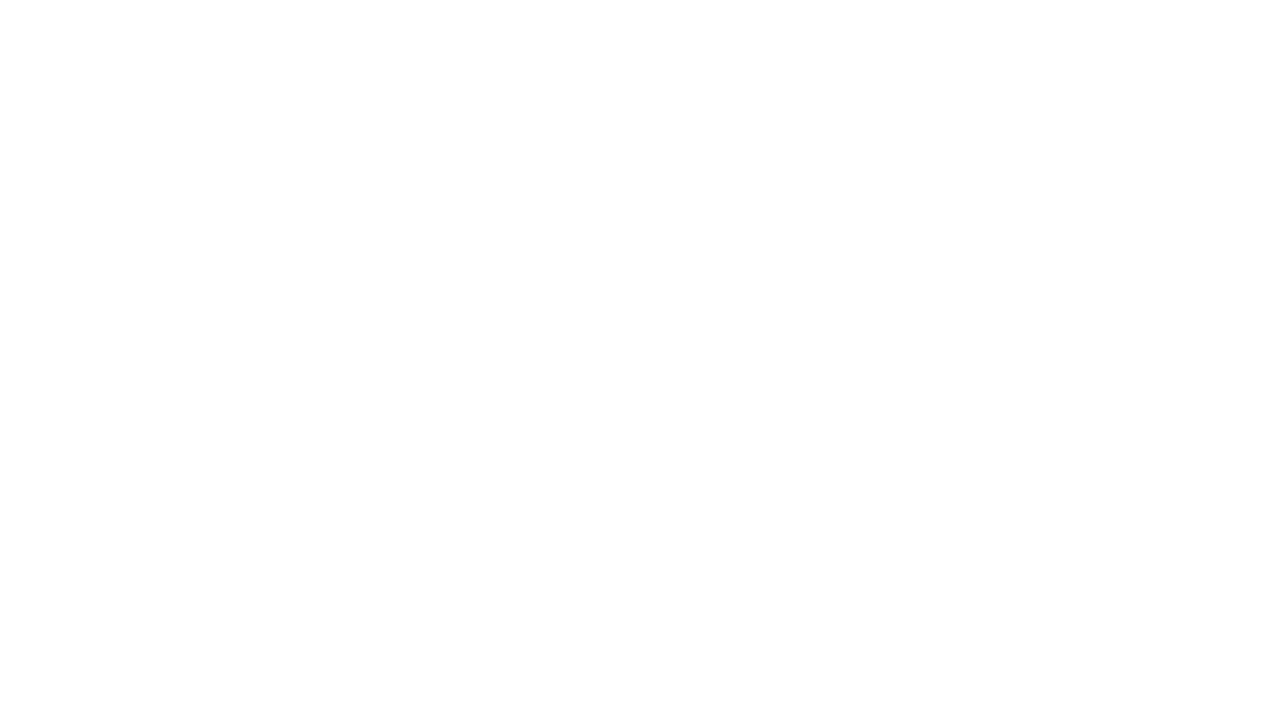

Scrolled to bottom of page
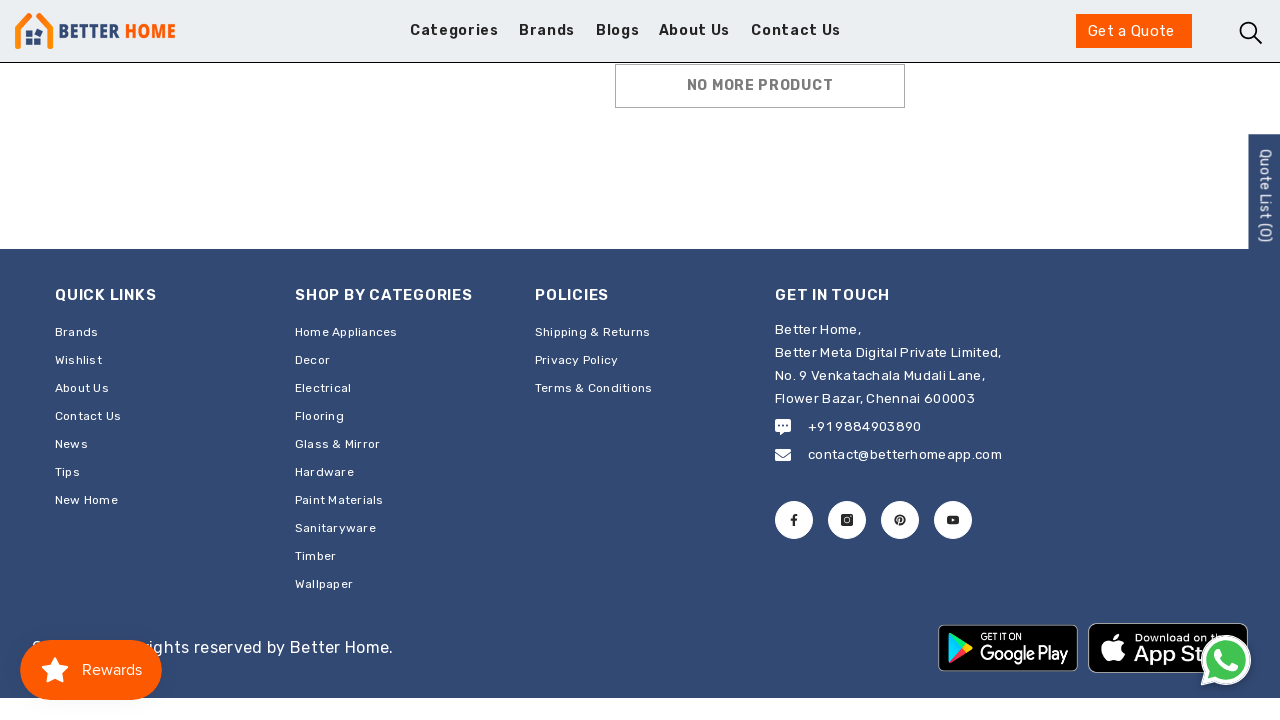

Waited for content to load after scroll
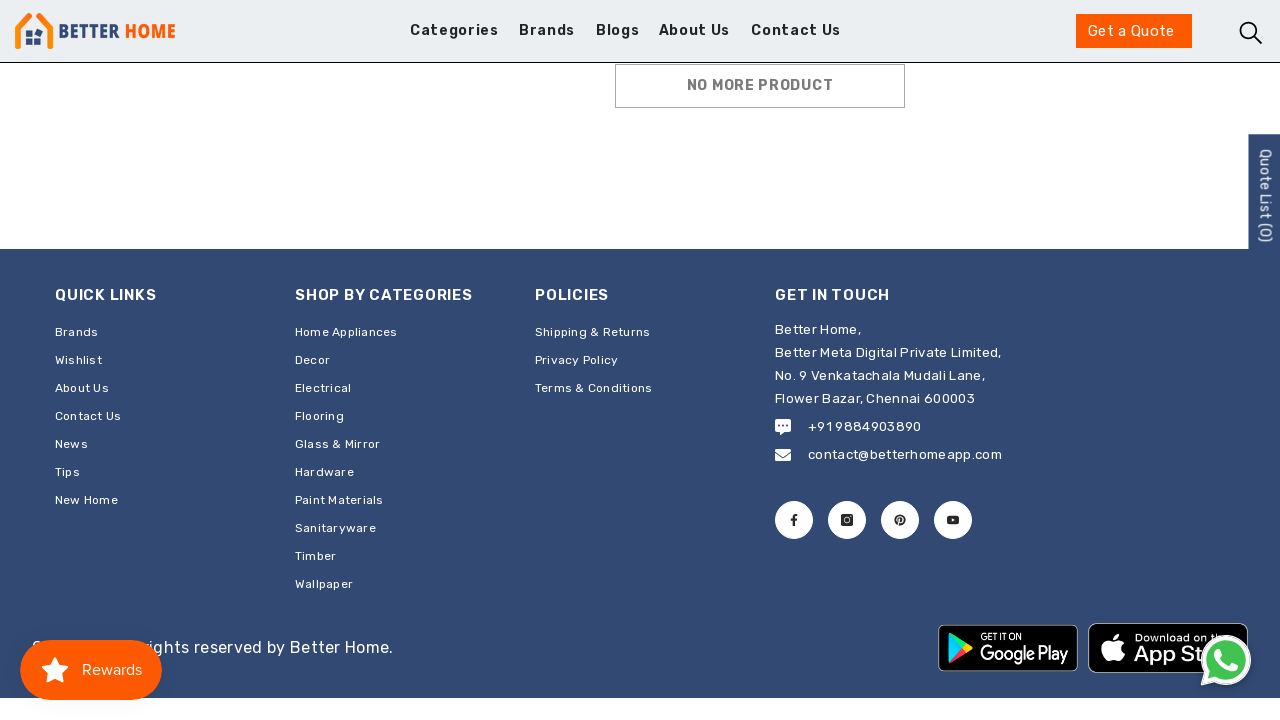

Got updated page scroll height
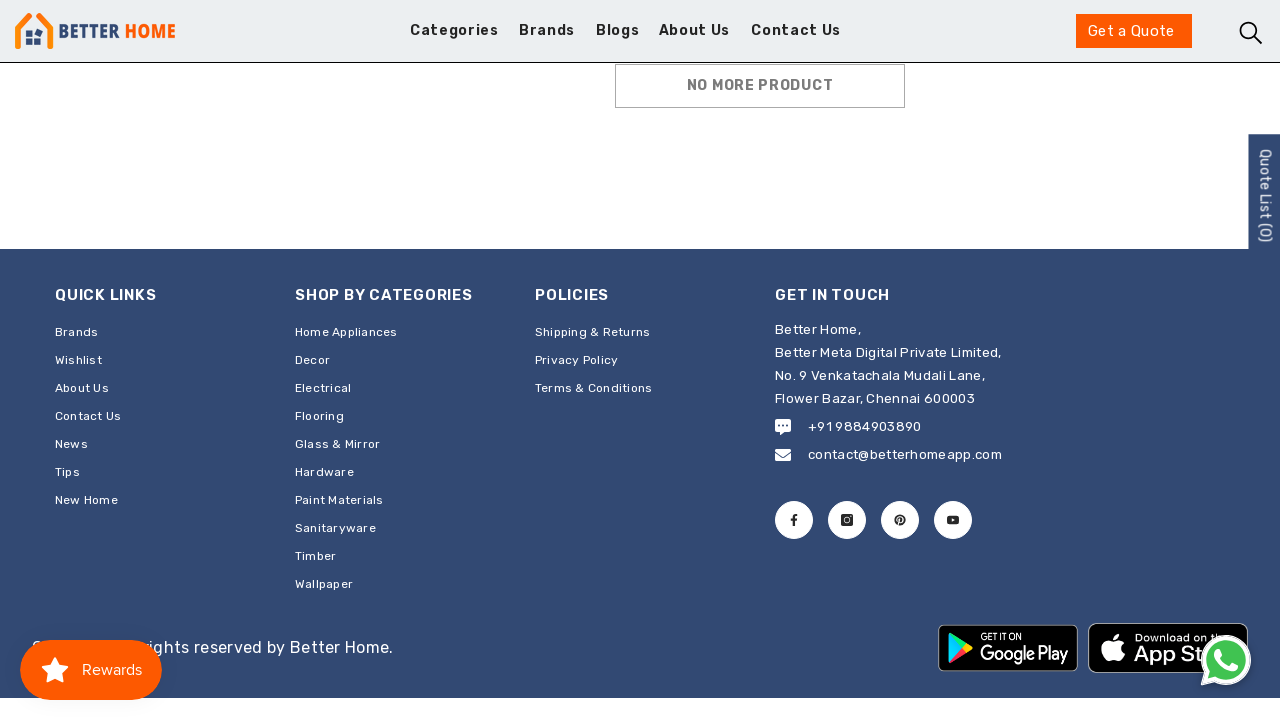

New content loaded, reset retry count
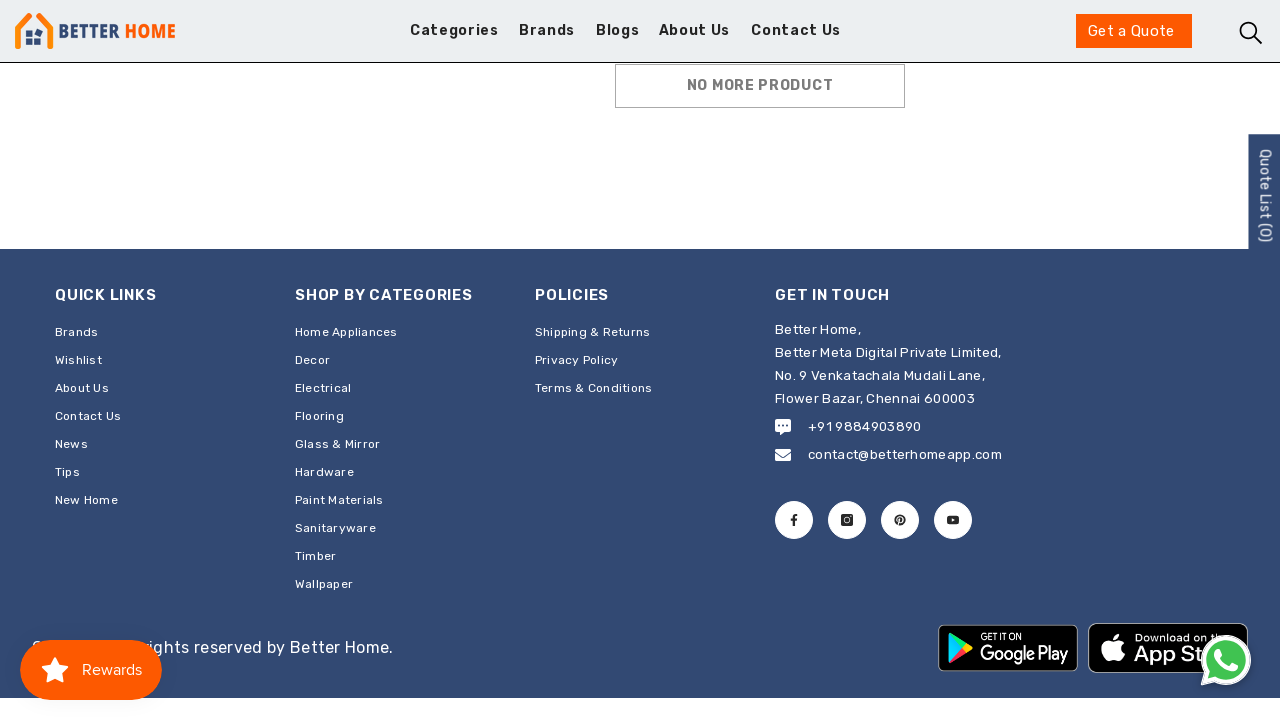

Scrolled to bottom of page
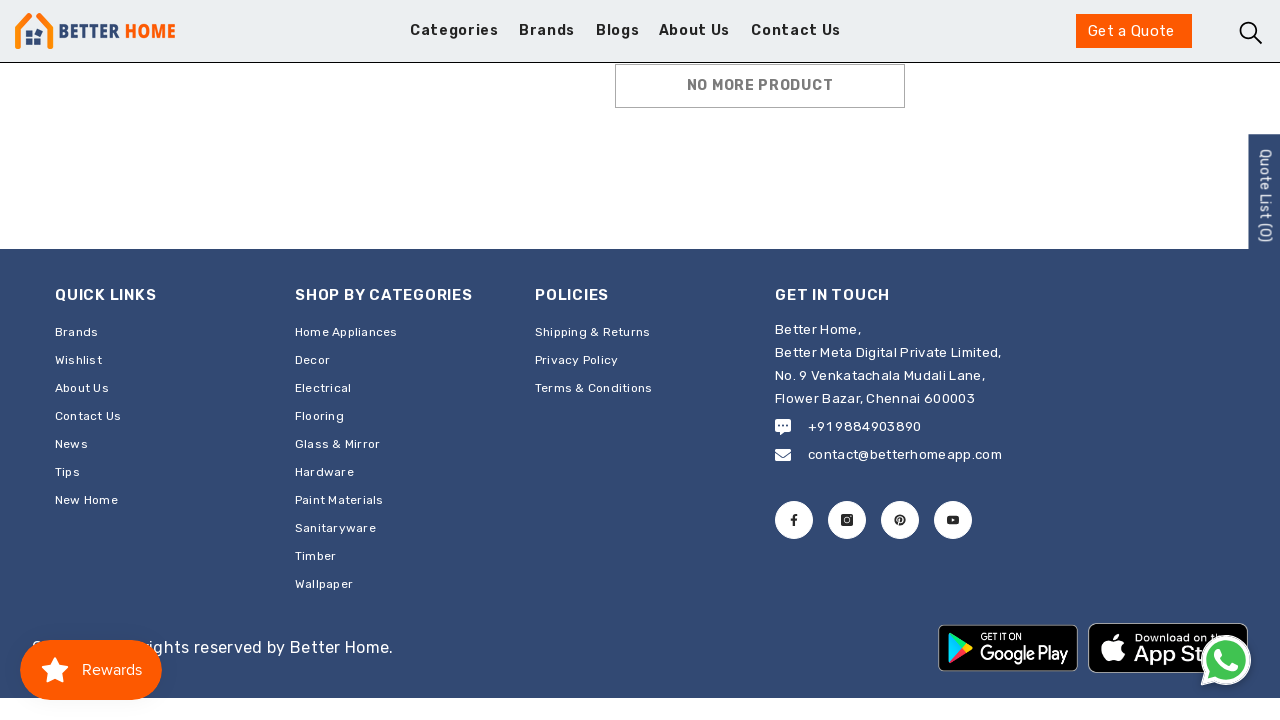

Waited for content to load after scroll
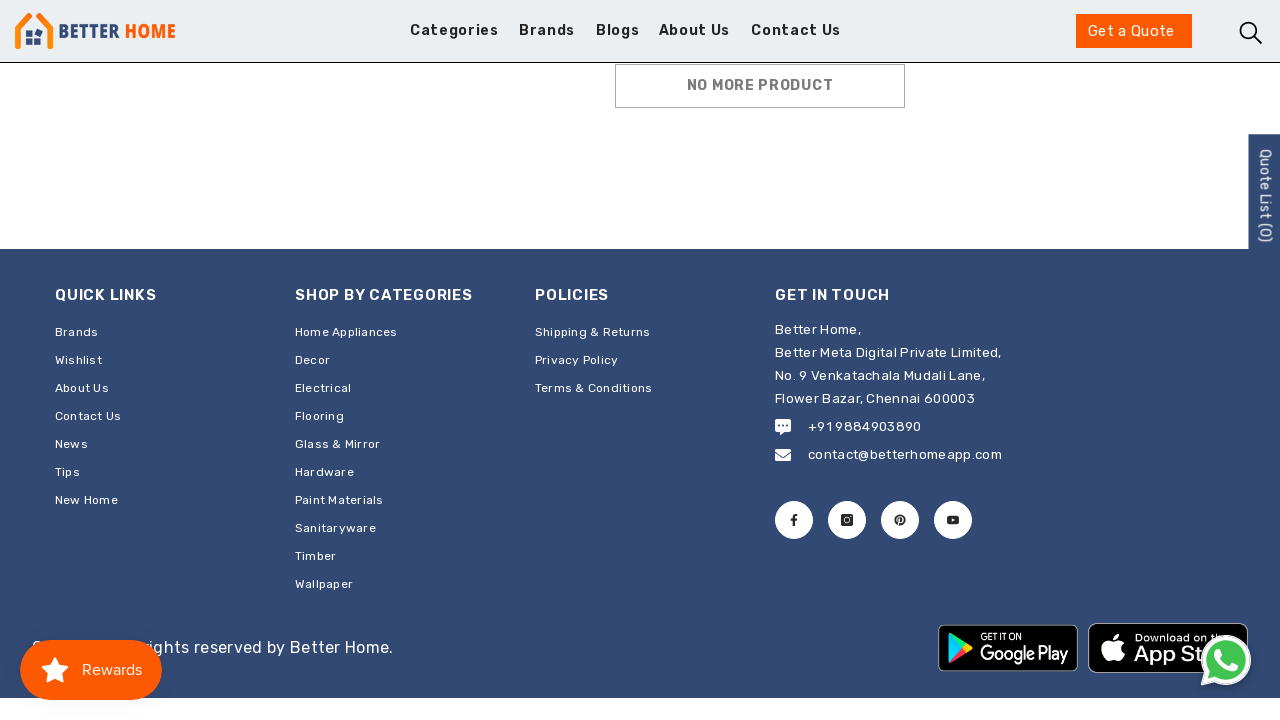

Got updated page scroll height
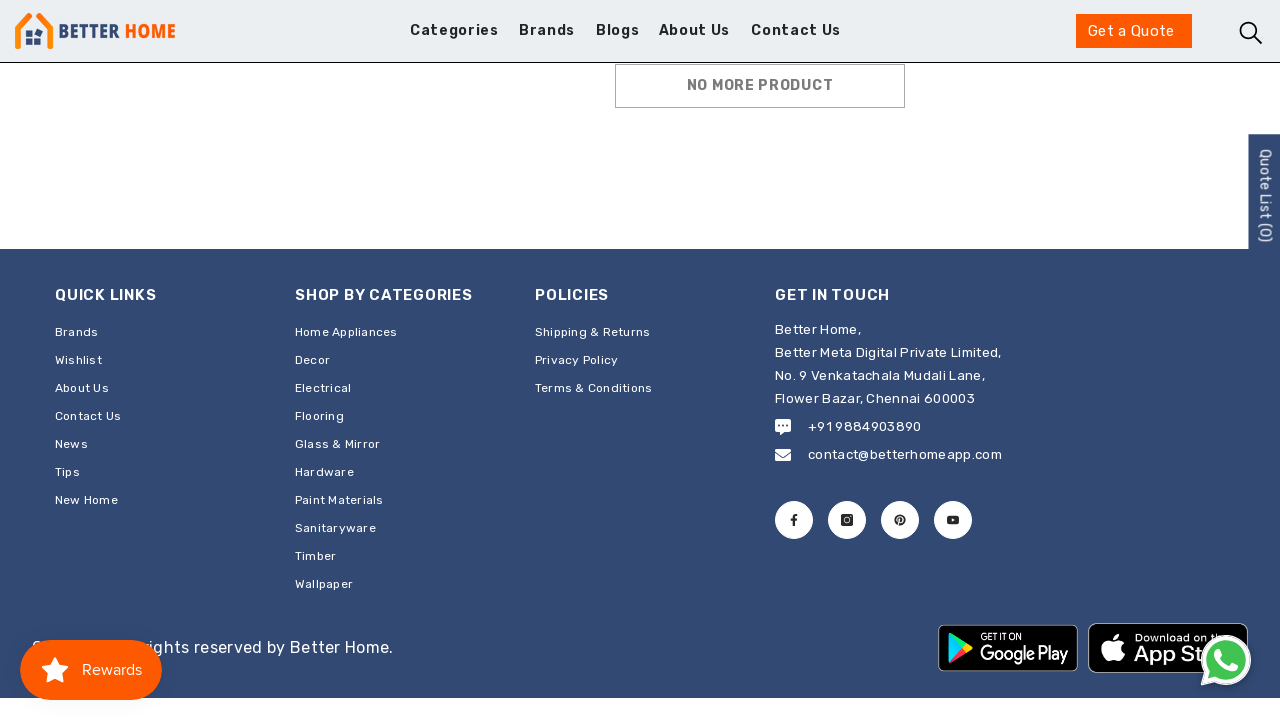

No new content loaded, retry count: 1
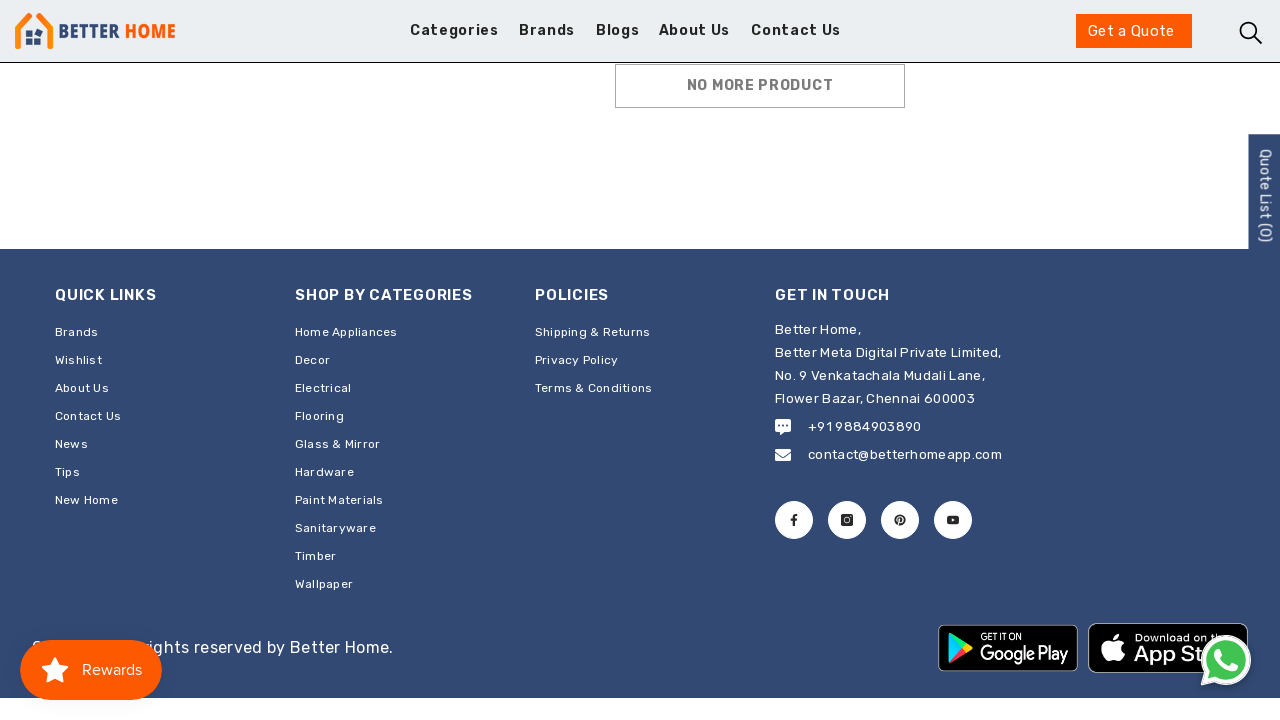

Scrolled to bottom of page
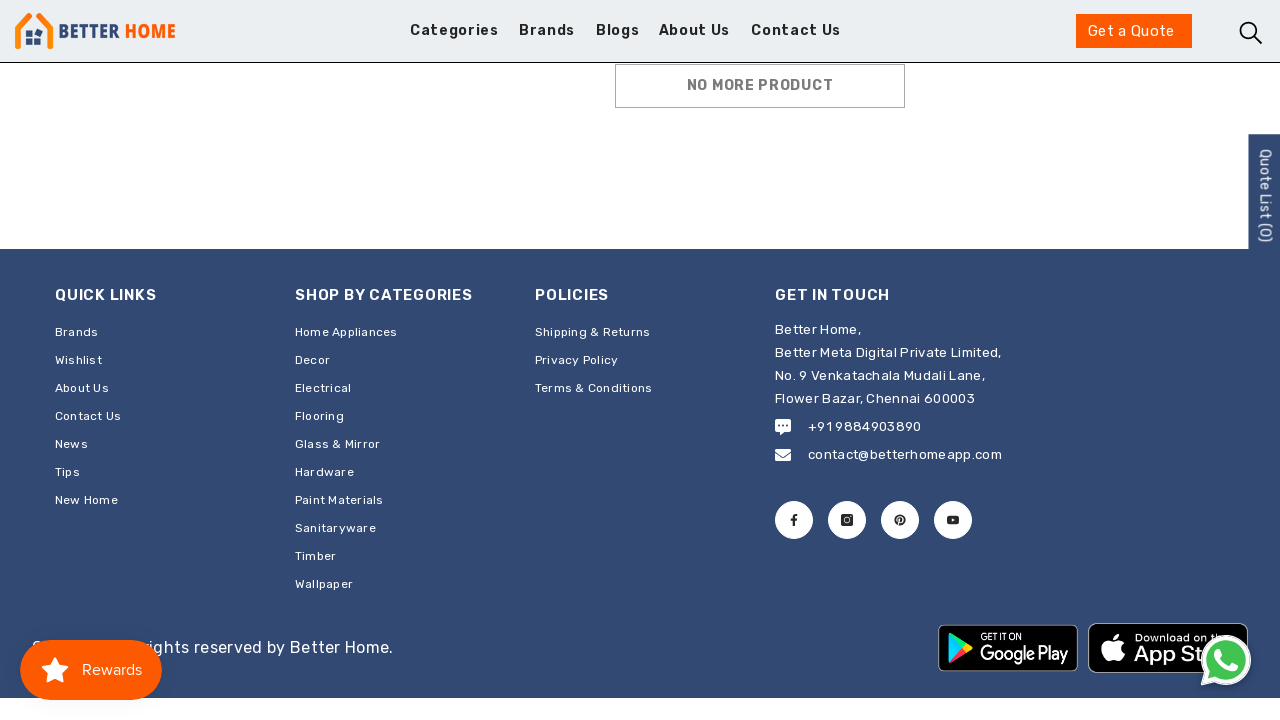

Waited for content to load after scroll
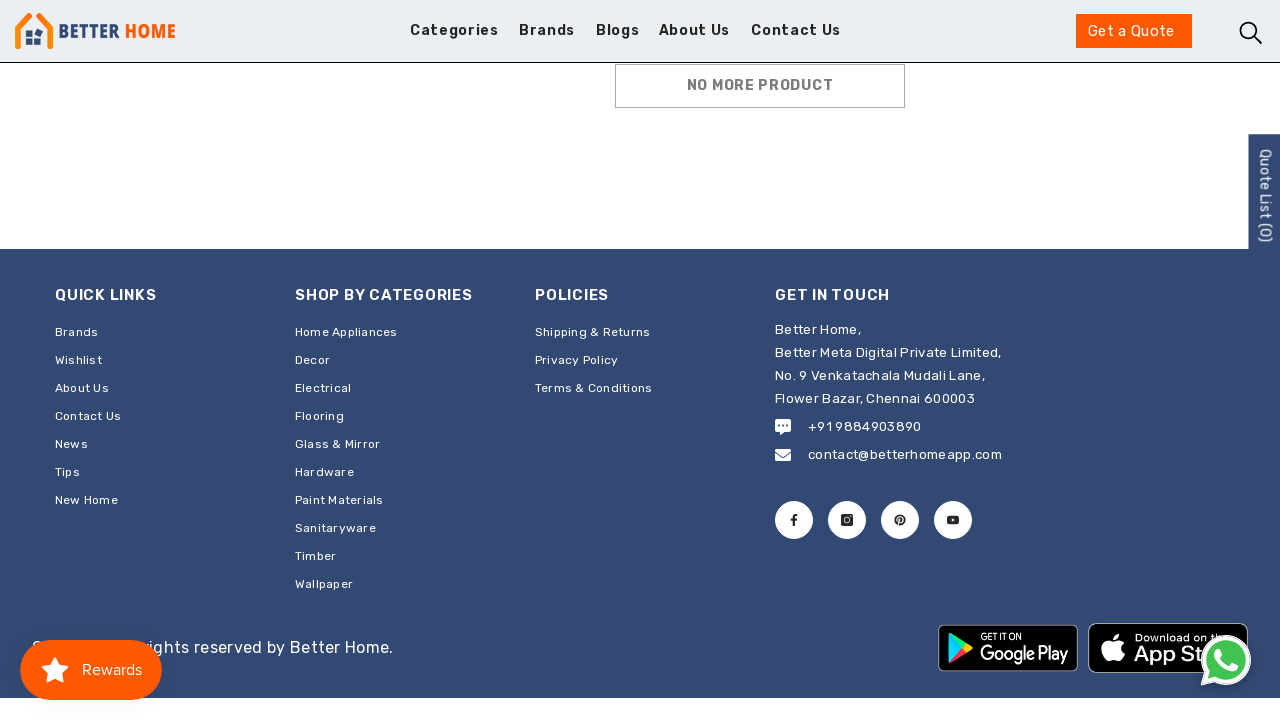

Got updated page scroll height
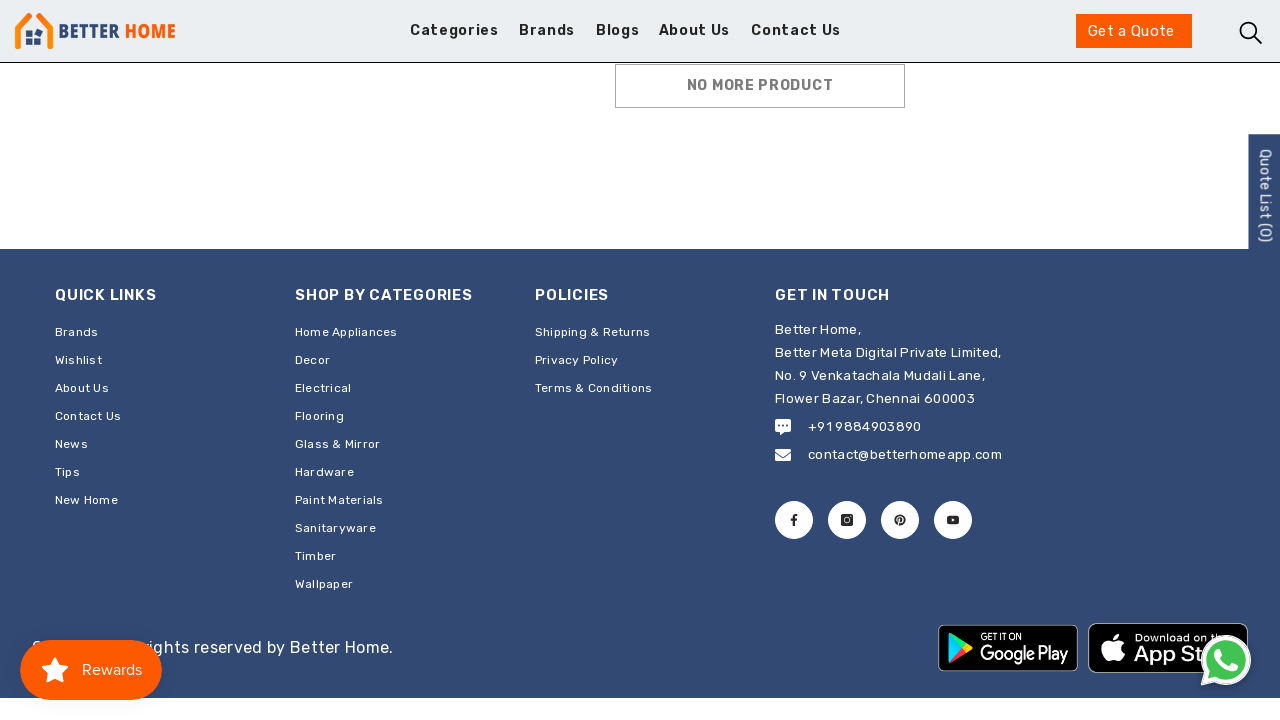

No new content loaded, retry count: 2
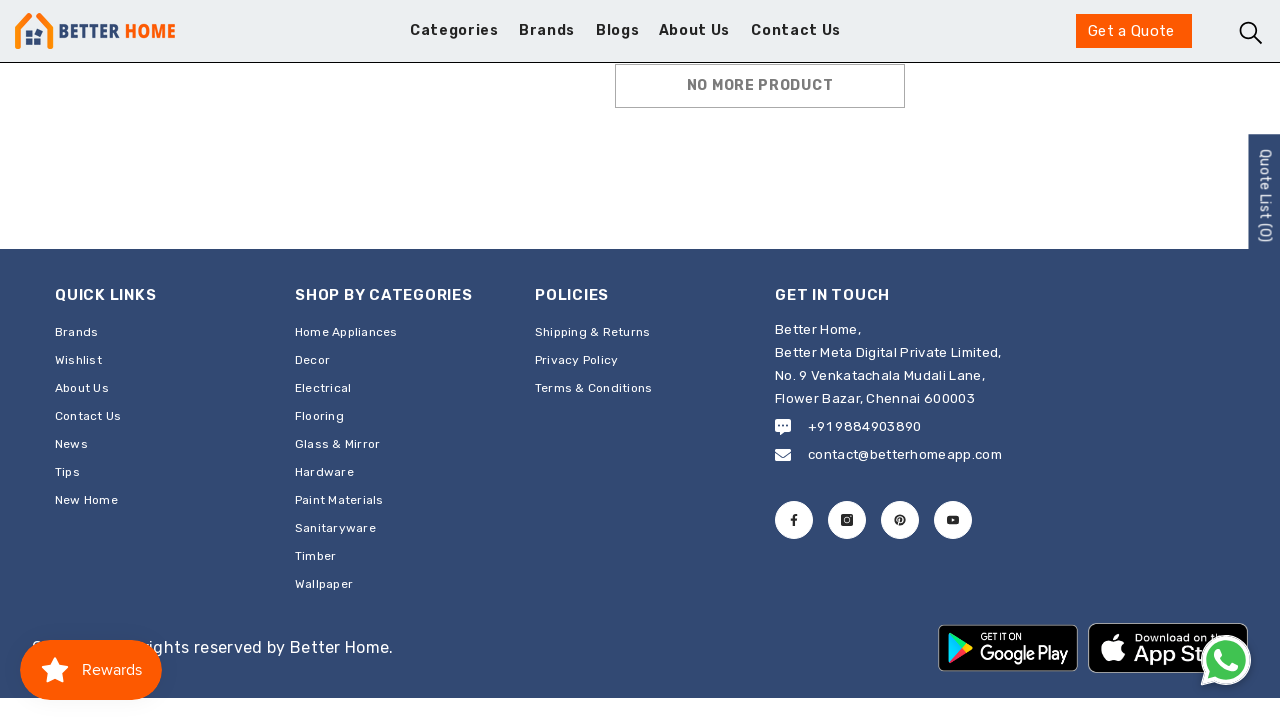

Scrolled to bottom of page
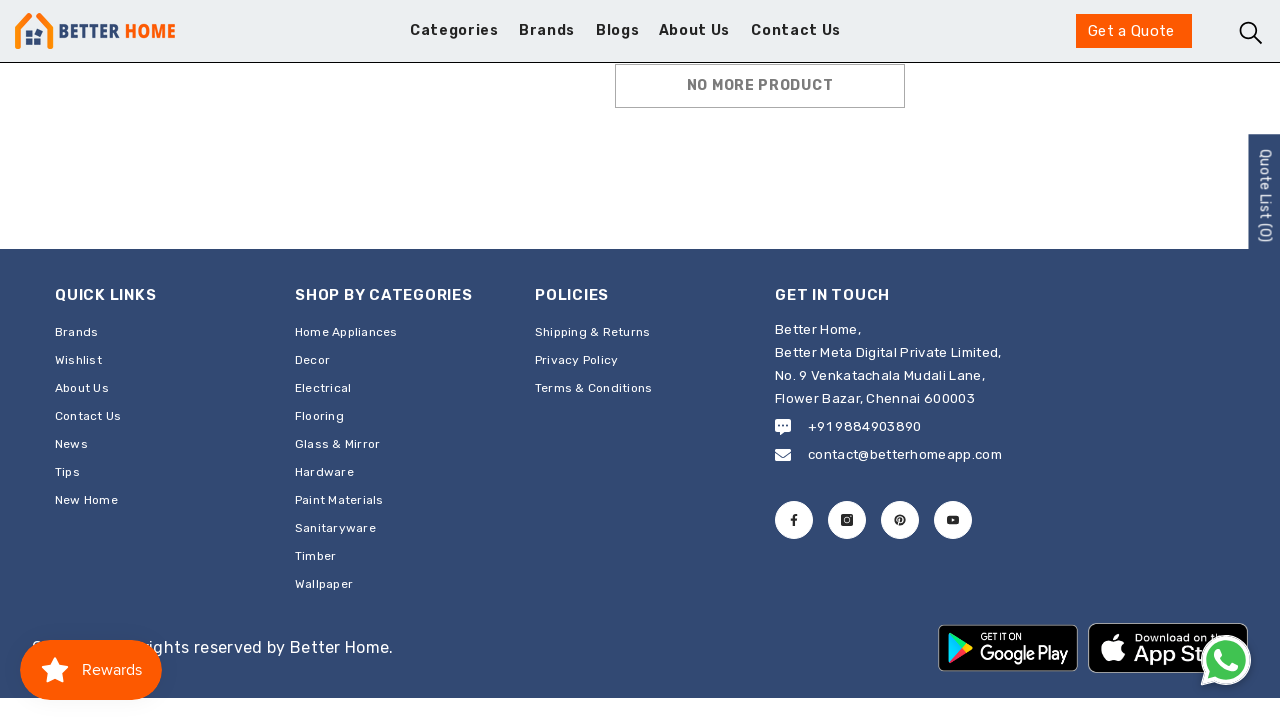

Waited for content to load after scroll
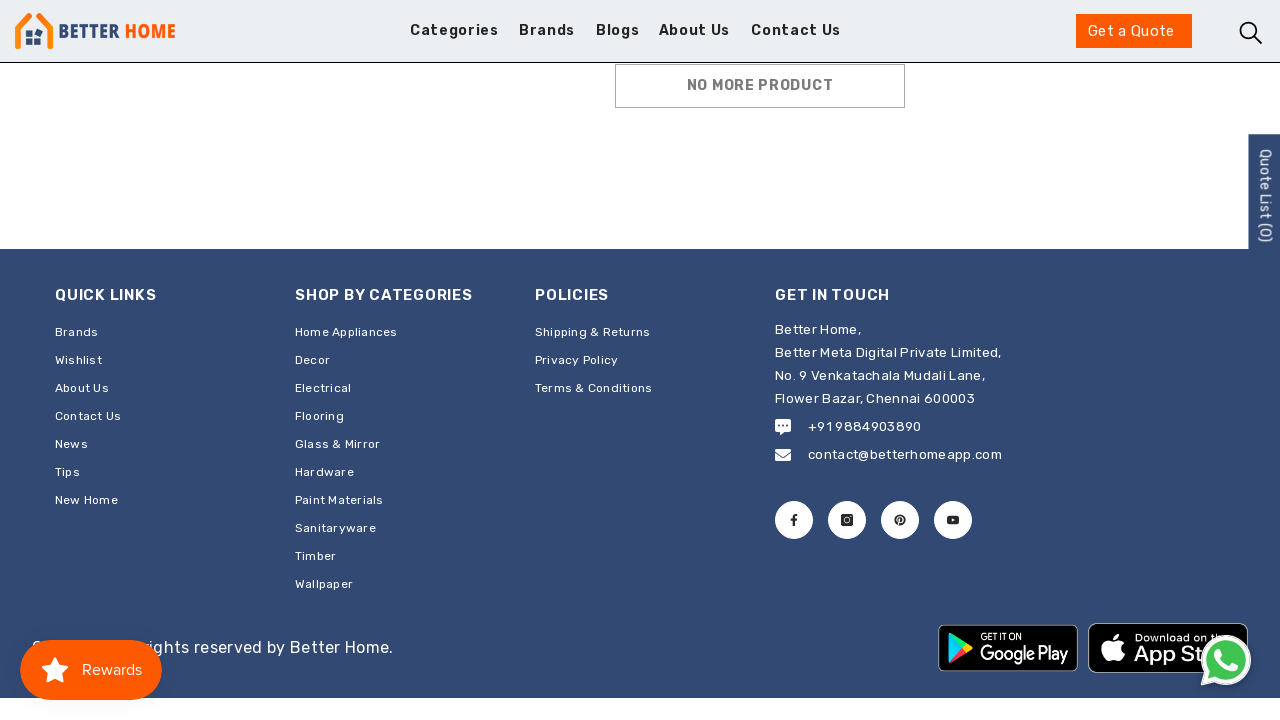

Got updated page scroll height
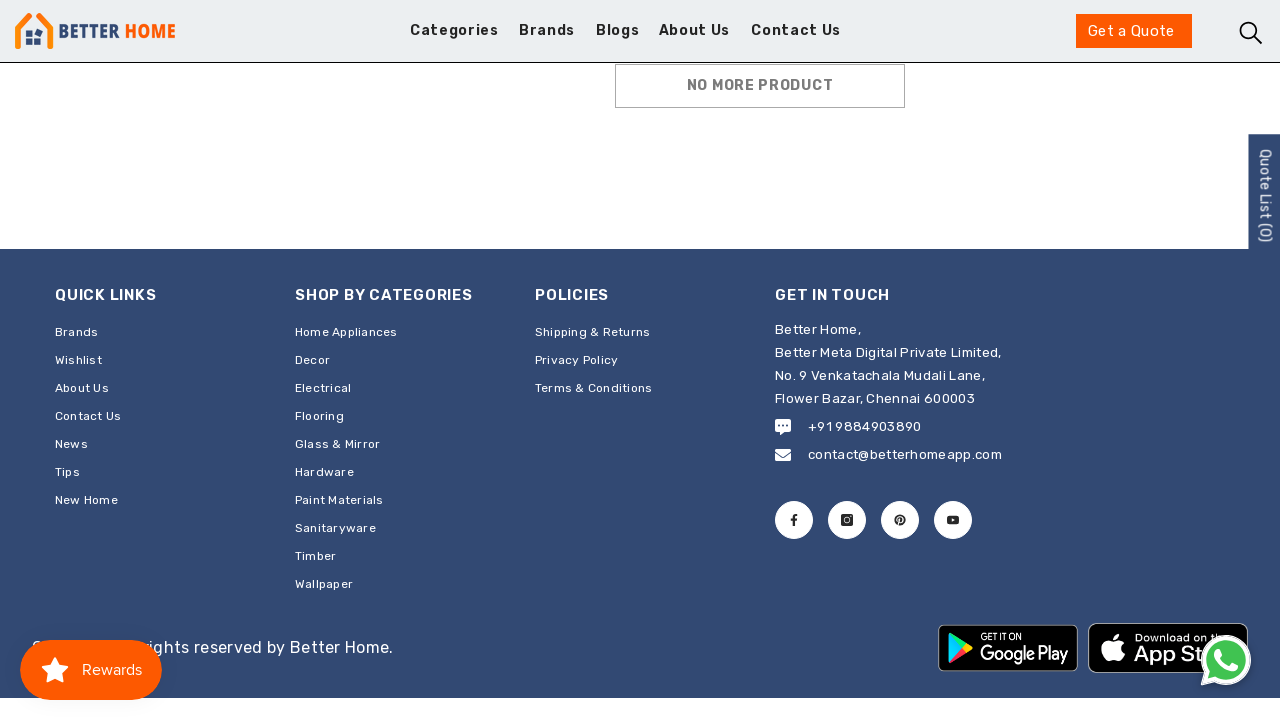

No new content loaded, retry count: 3
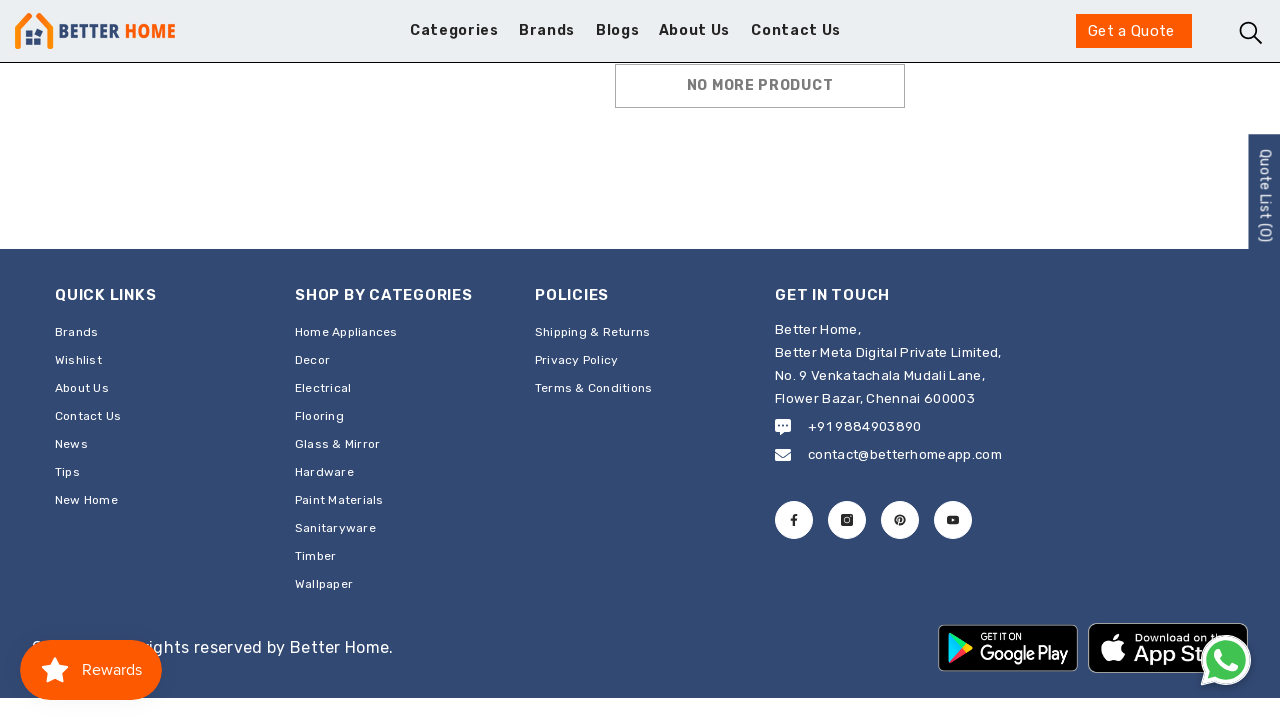

Waited for all content to fully load
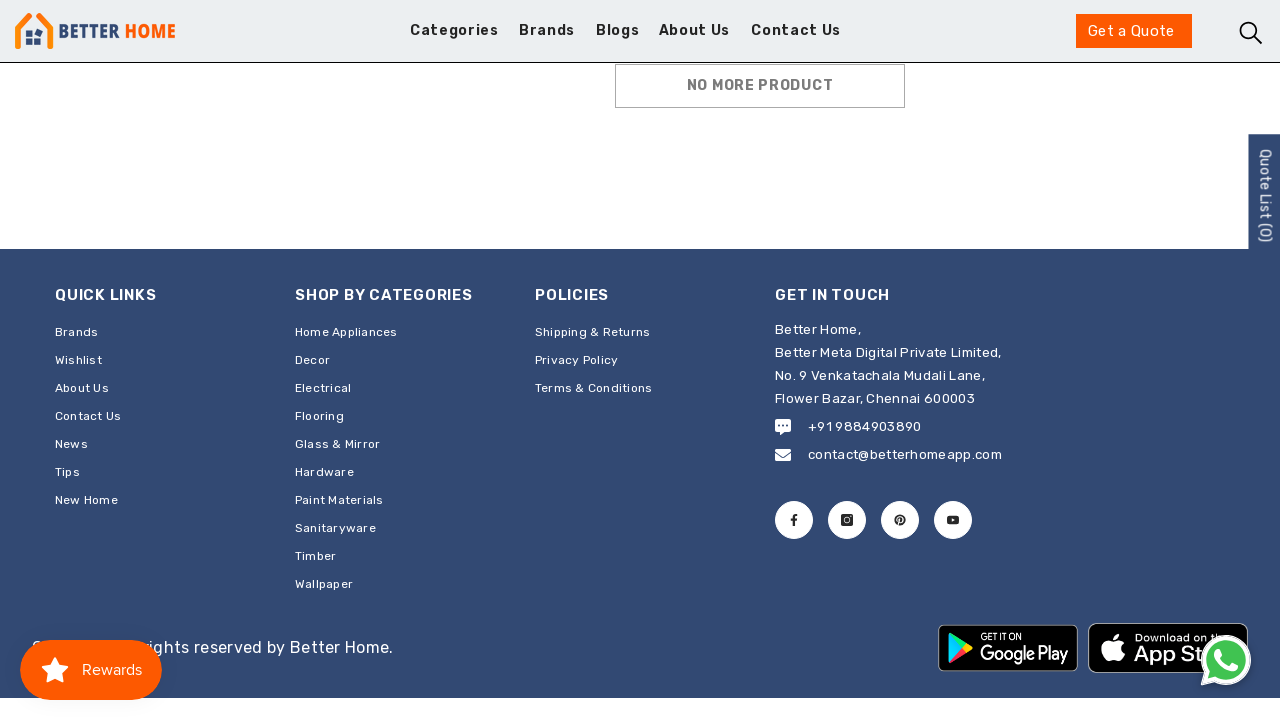

Verified product items are displayed on bestsellers collection page
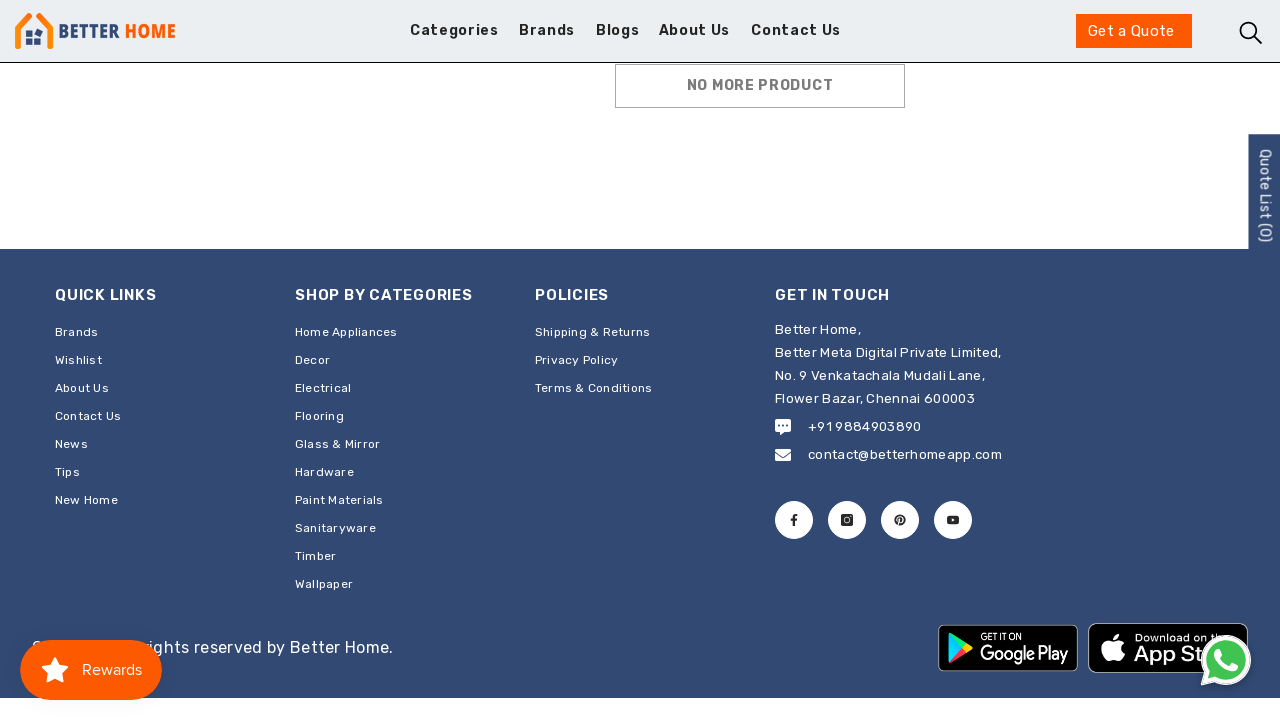

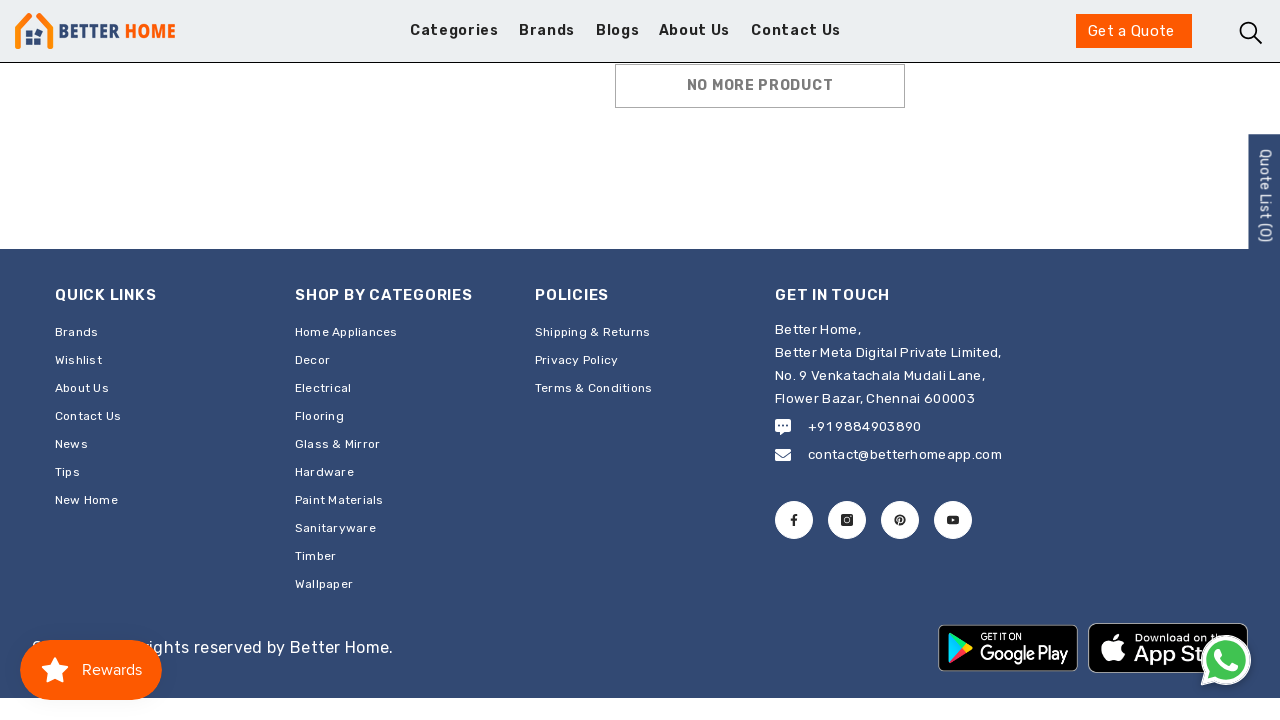